Clicks checkout button and verifies country field is enabled and displayed

Starting URL: https://webshop-agil-testautomatiserare.netlify.app/

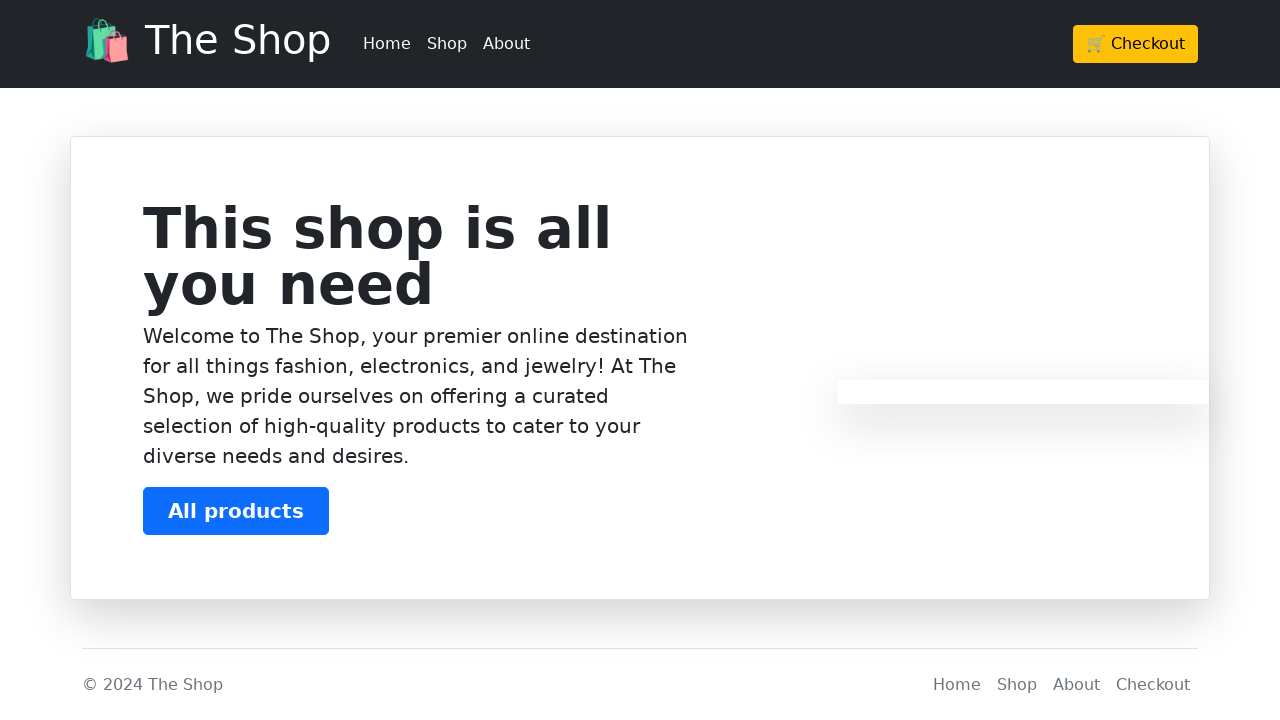

Clicked checkout button at (1136, 44) on .btn-warning
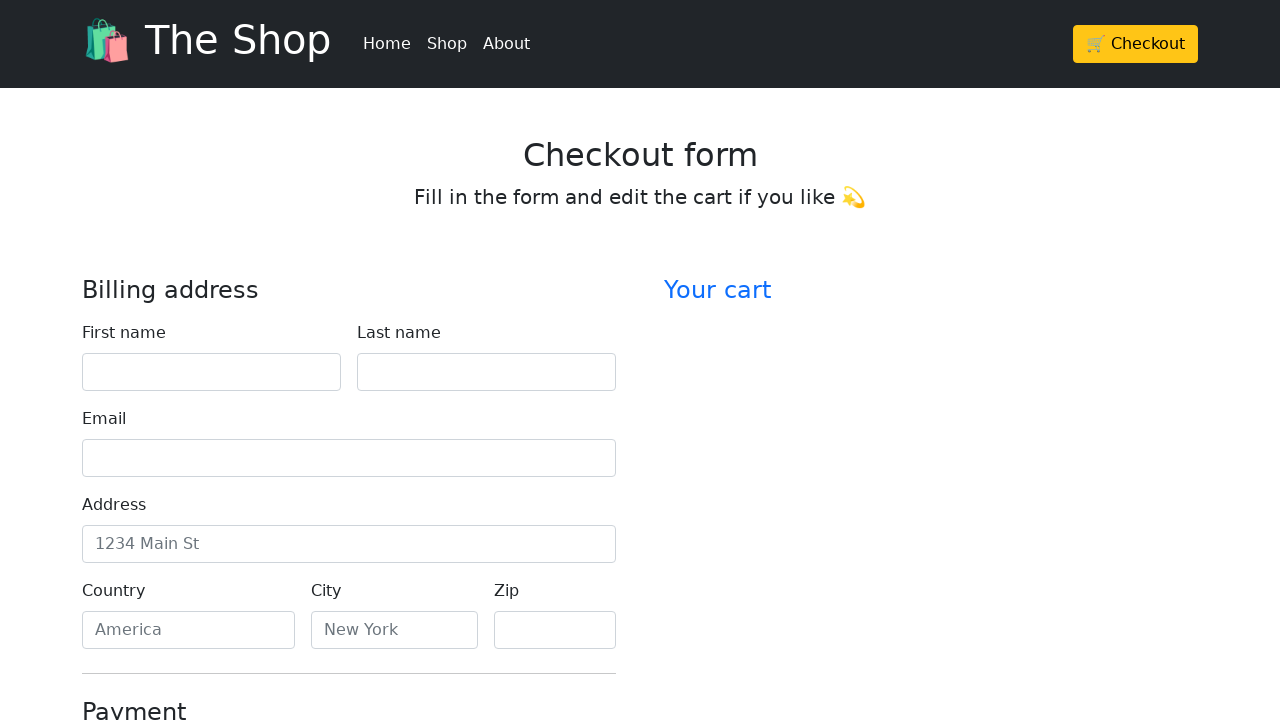

Located country field element
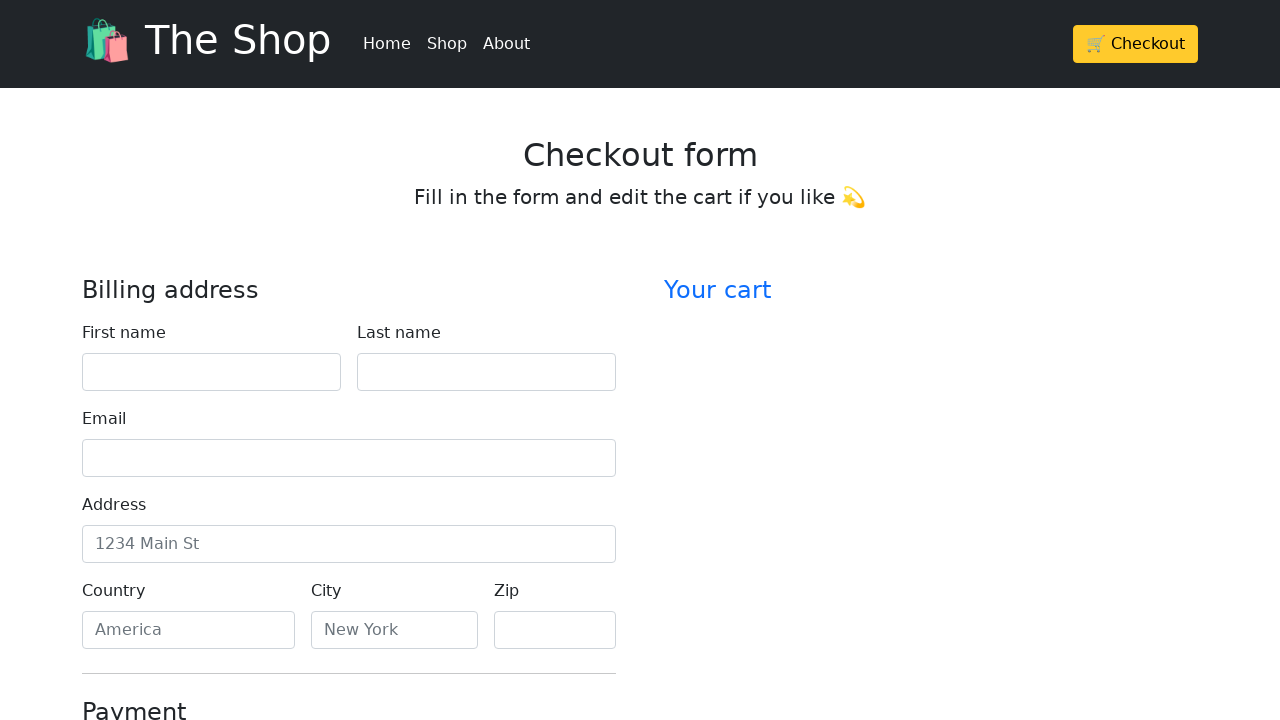

Verified country field is enabled
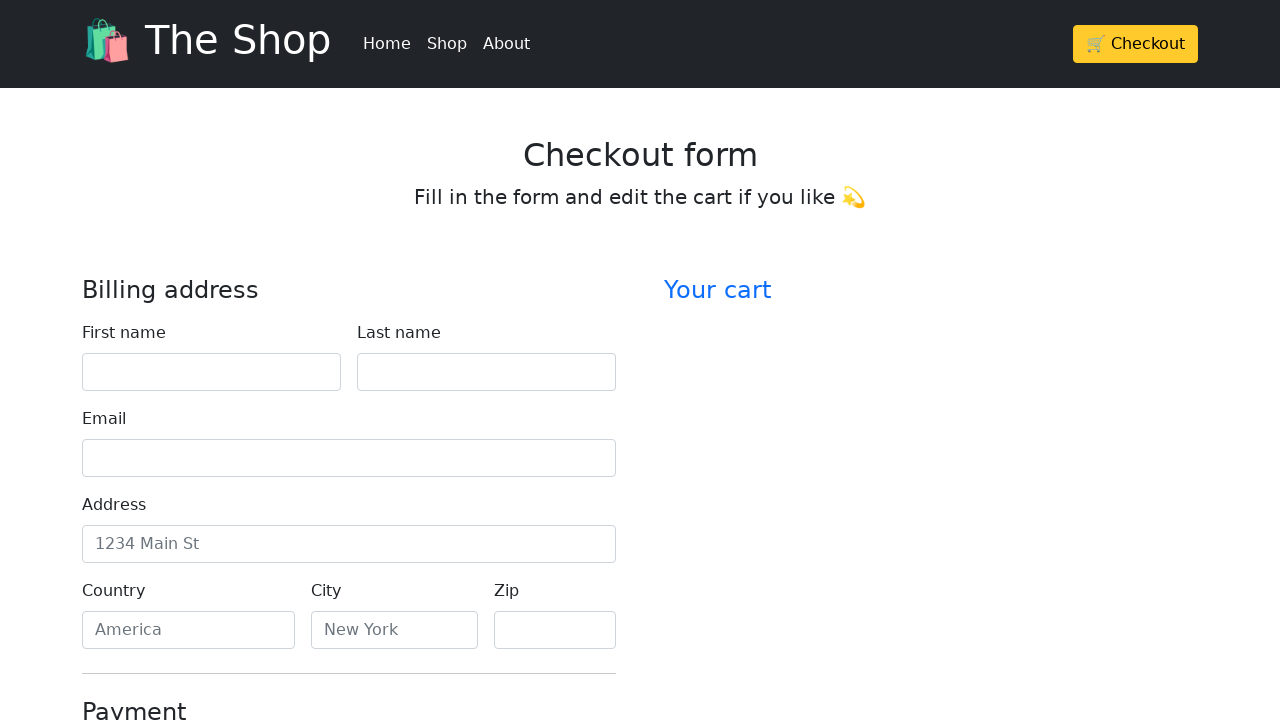

Verified country field is visible
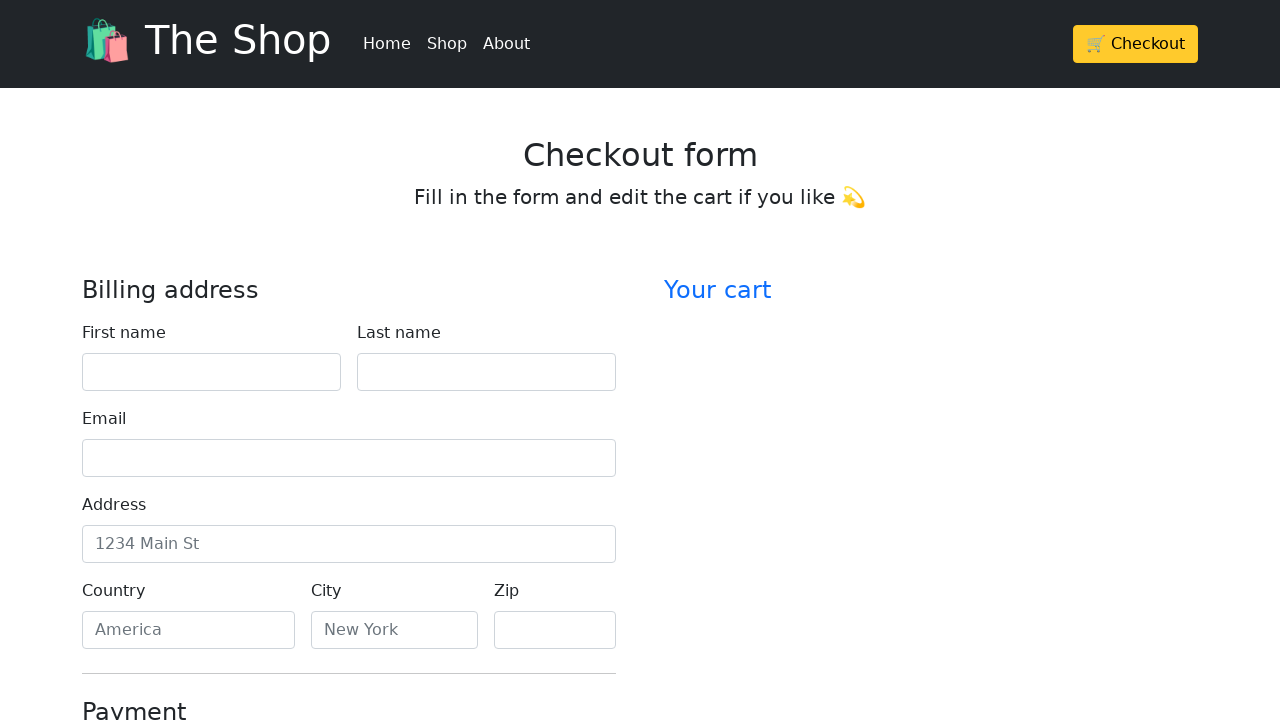

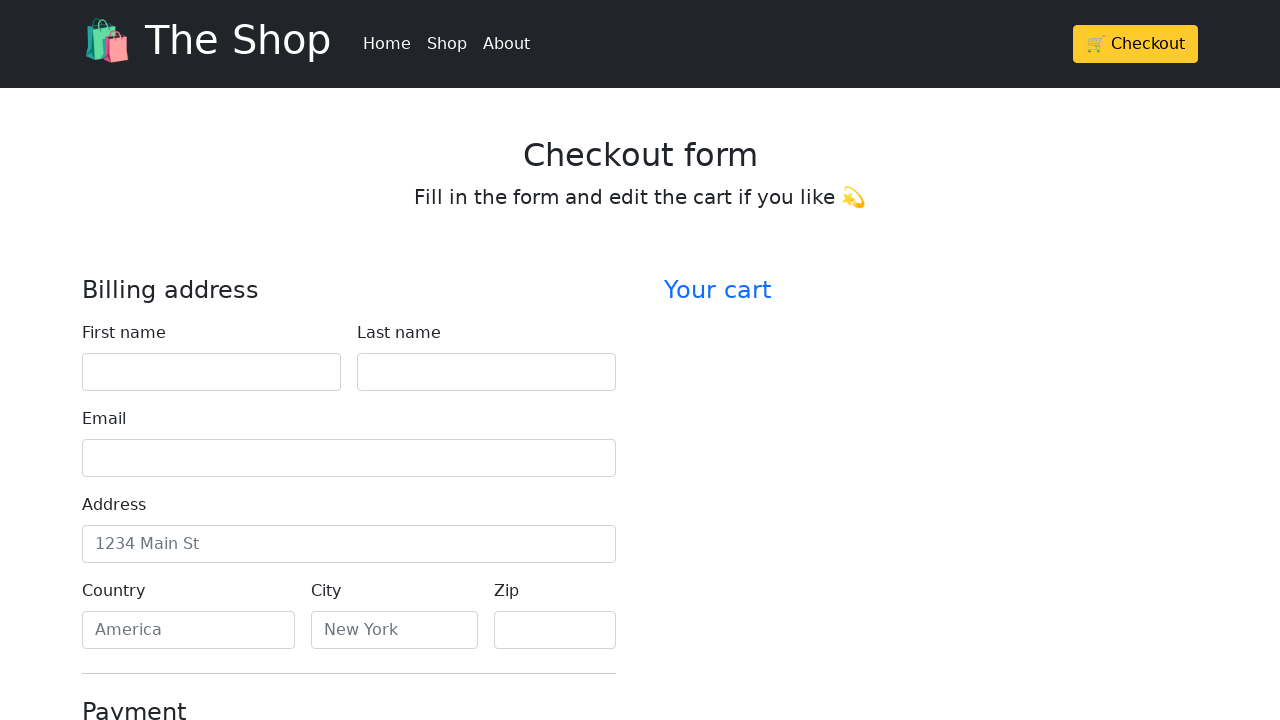